Tests interaction with an element inside Shadow DOM by using JavaScript to access and send keys to it

Starting URL: https://selectorshub.com/iframe-in-shadow-dom/

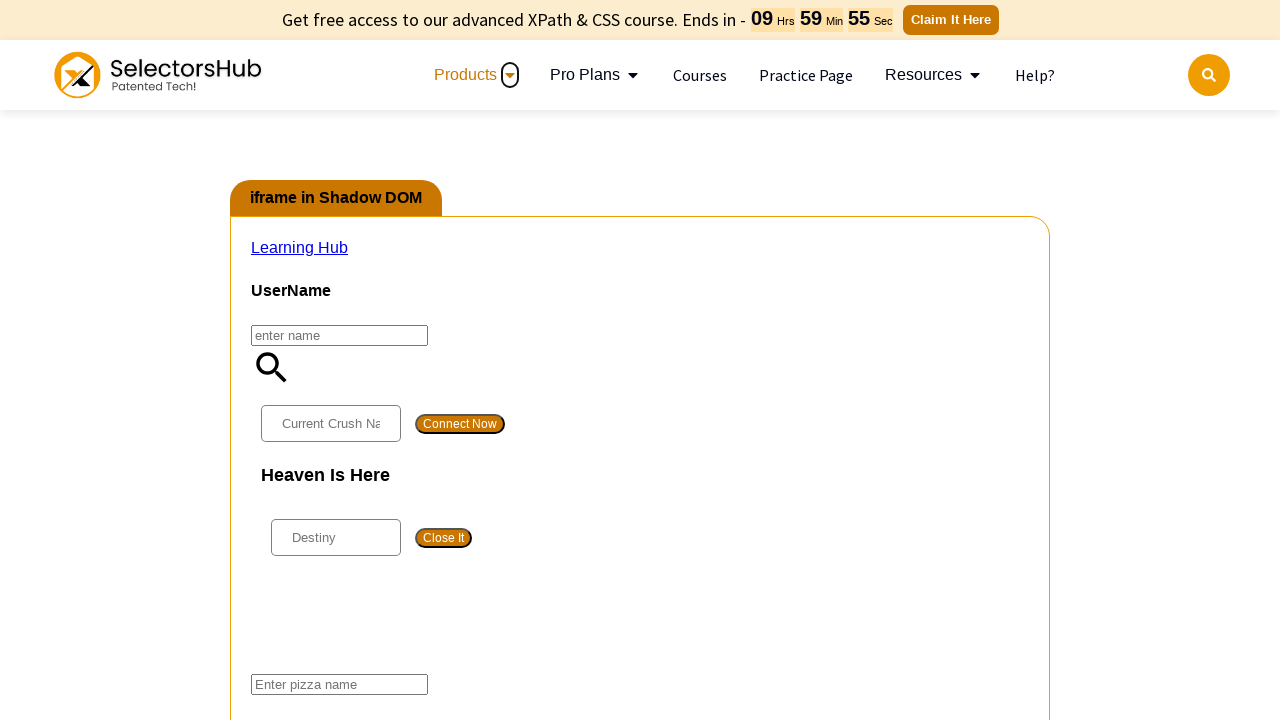

Waited 3 seconds for page to load
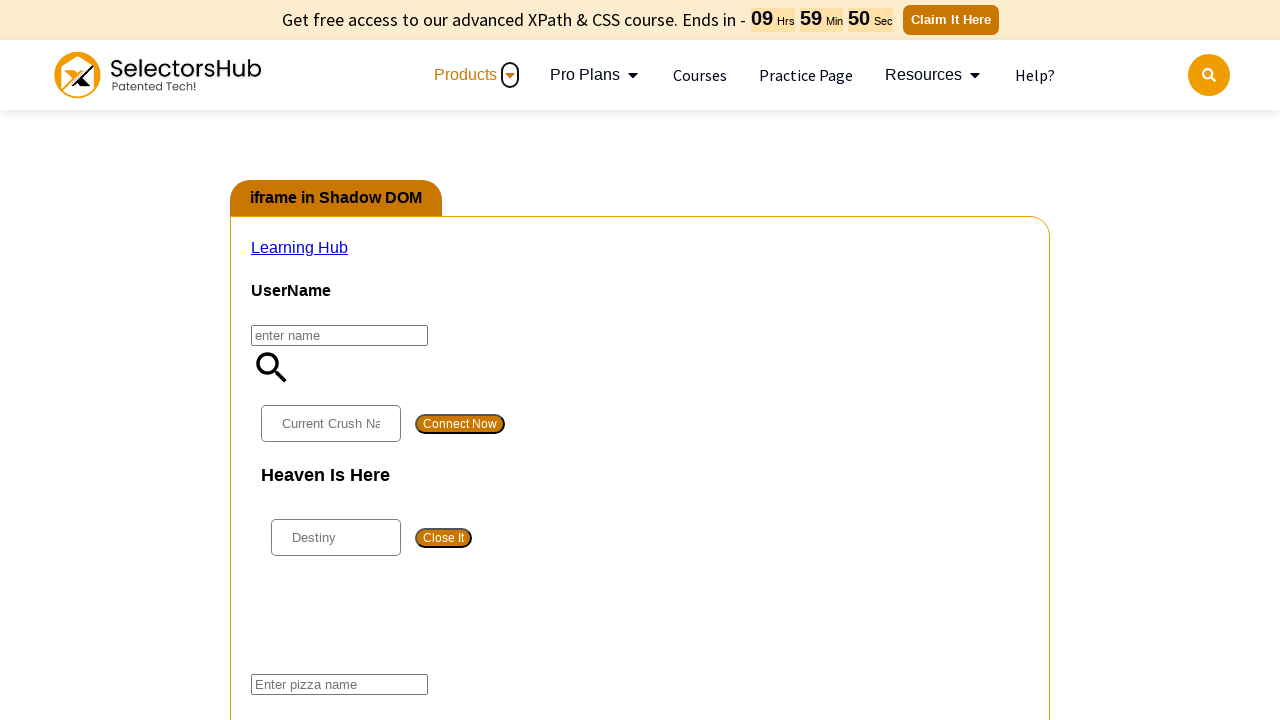

Accessed element inside Shadow DOM and entered 'om' value
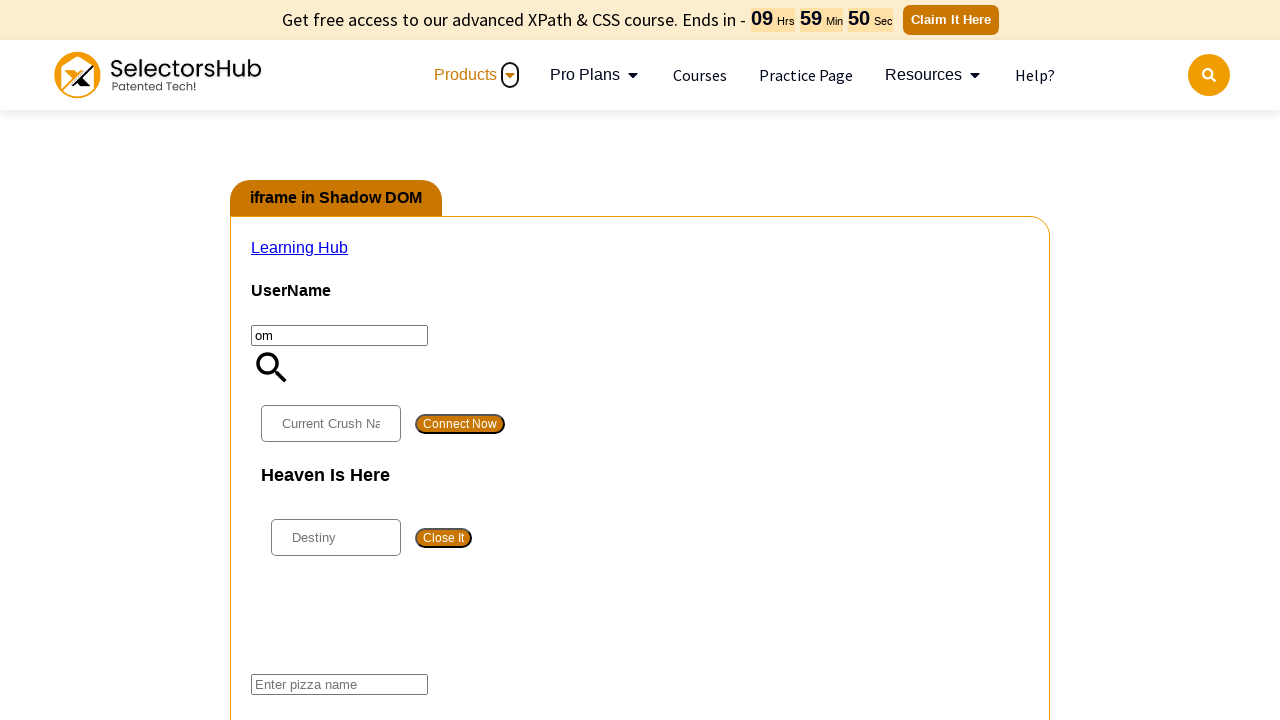

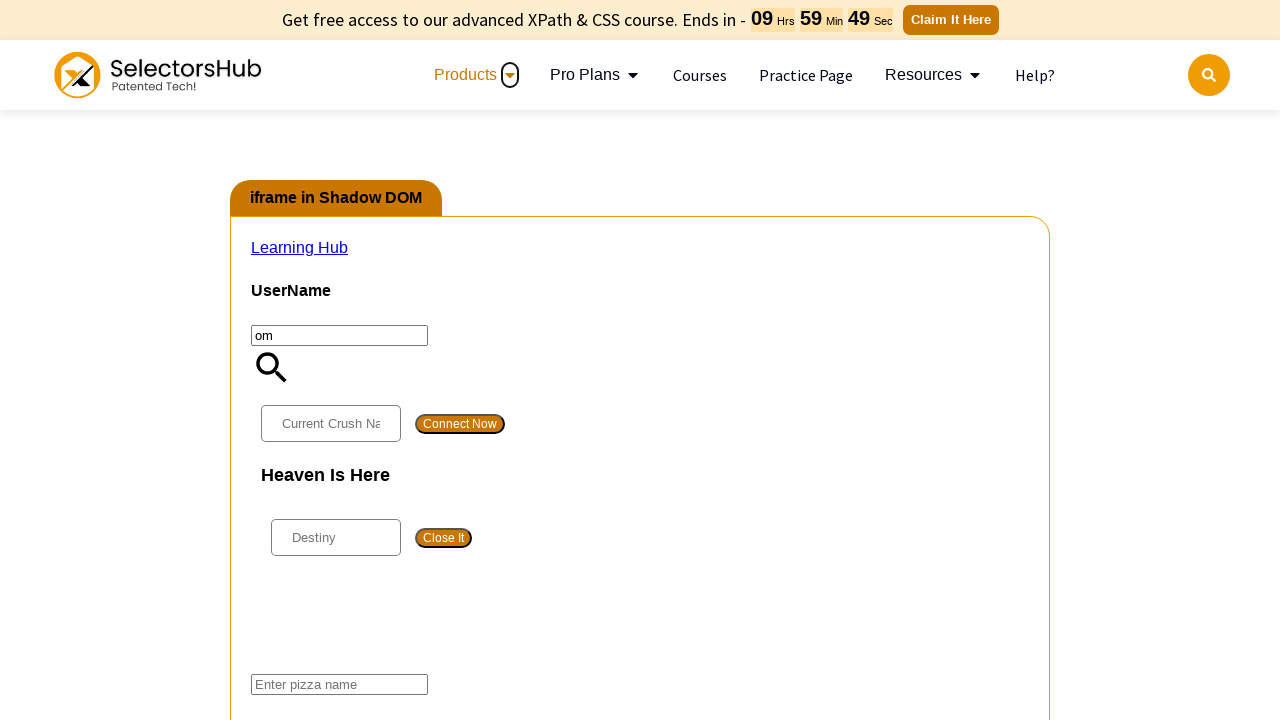